Tests dynamic loading with hard wait of 5 seconds

Starting URL: https://automationfc.github.io/dynamic-loading/

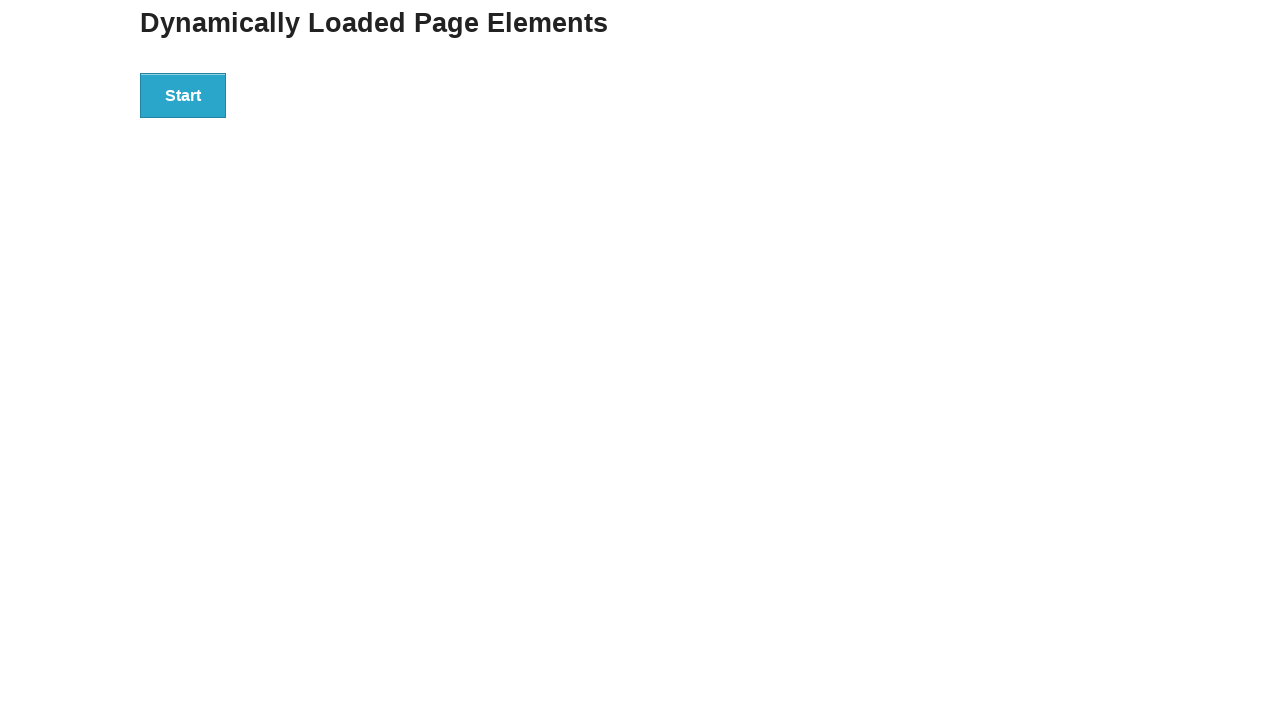

Clicked start button to initiate dynamic loading at (183, 95) on div#start button
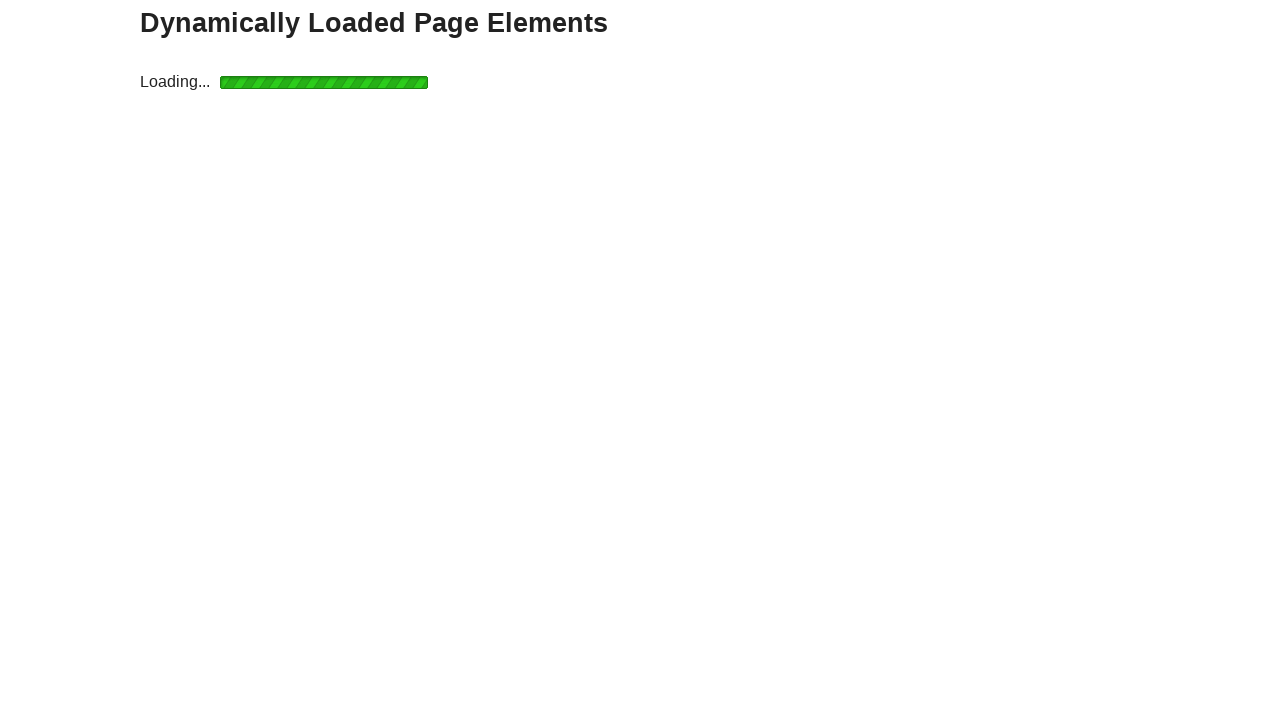

Hard wait of 5 seconds for dynamic content to load
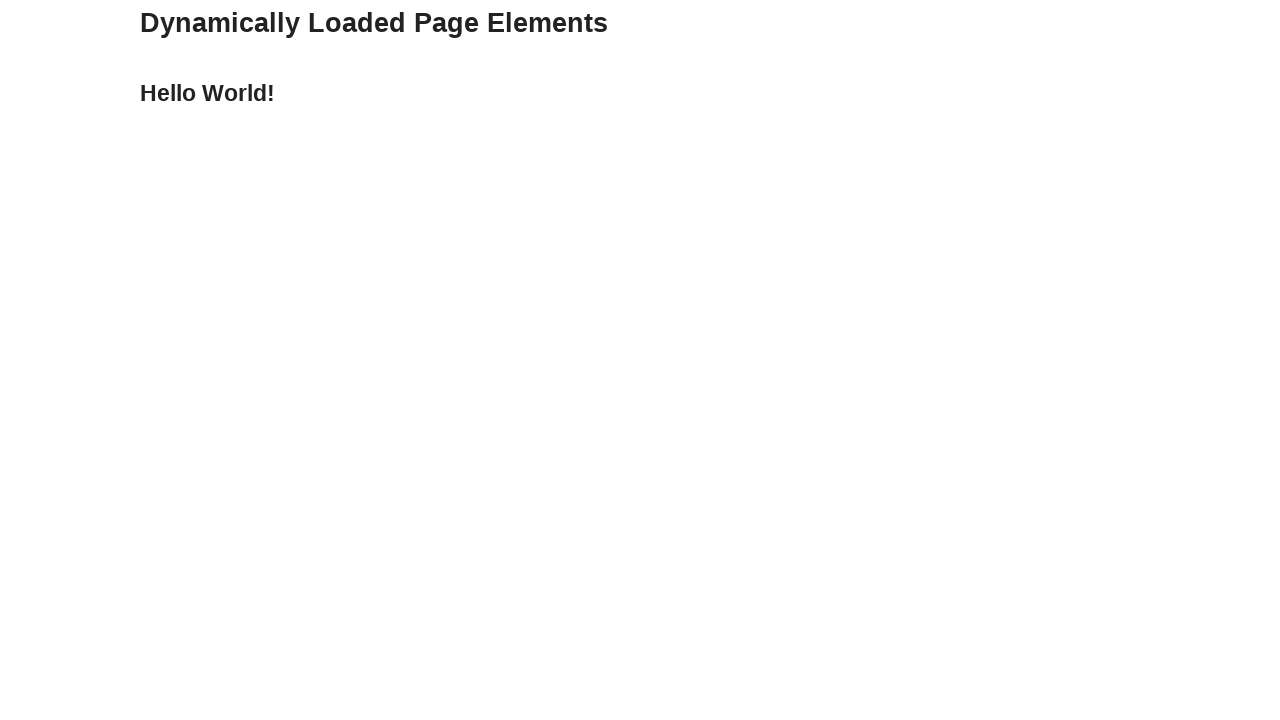

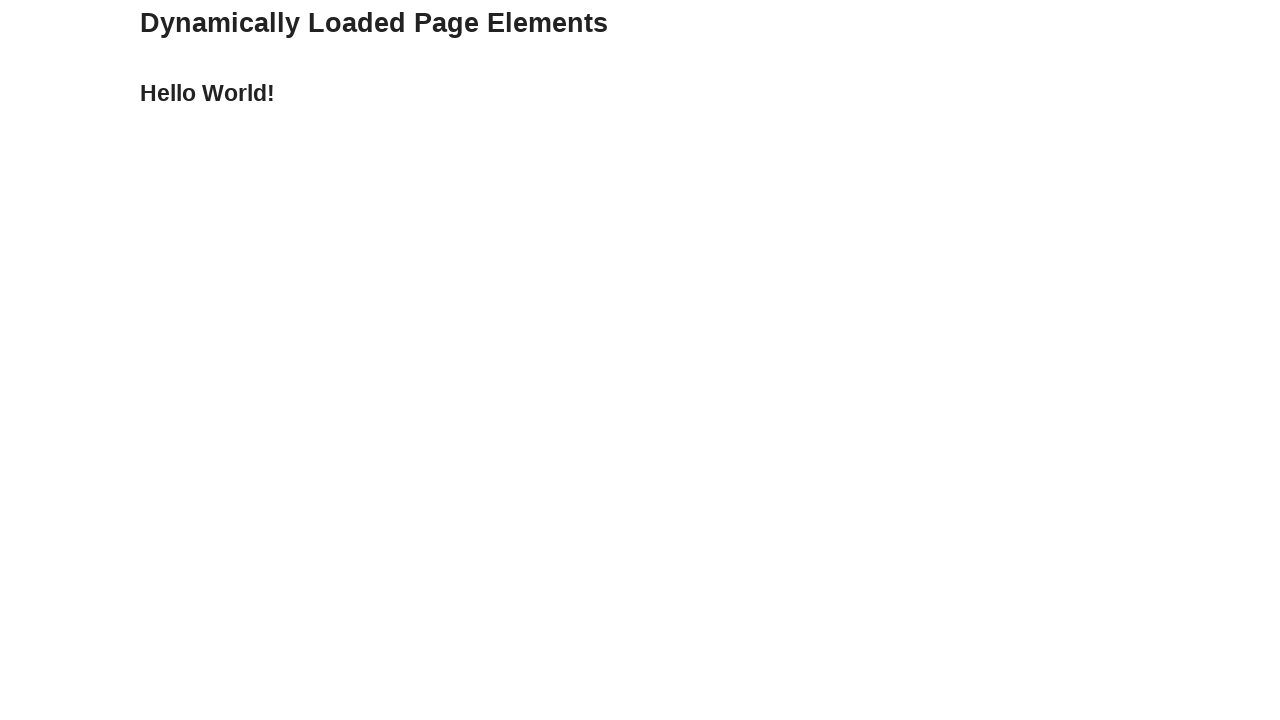